Verifies that a canvas element is present and displayed on the page

Starting URL: https://the-internet.herokuapp.com/challenging_dom

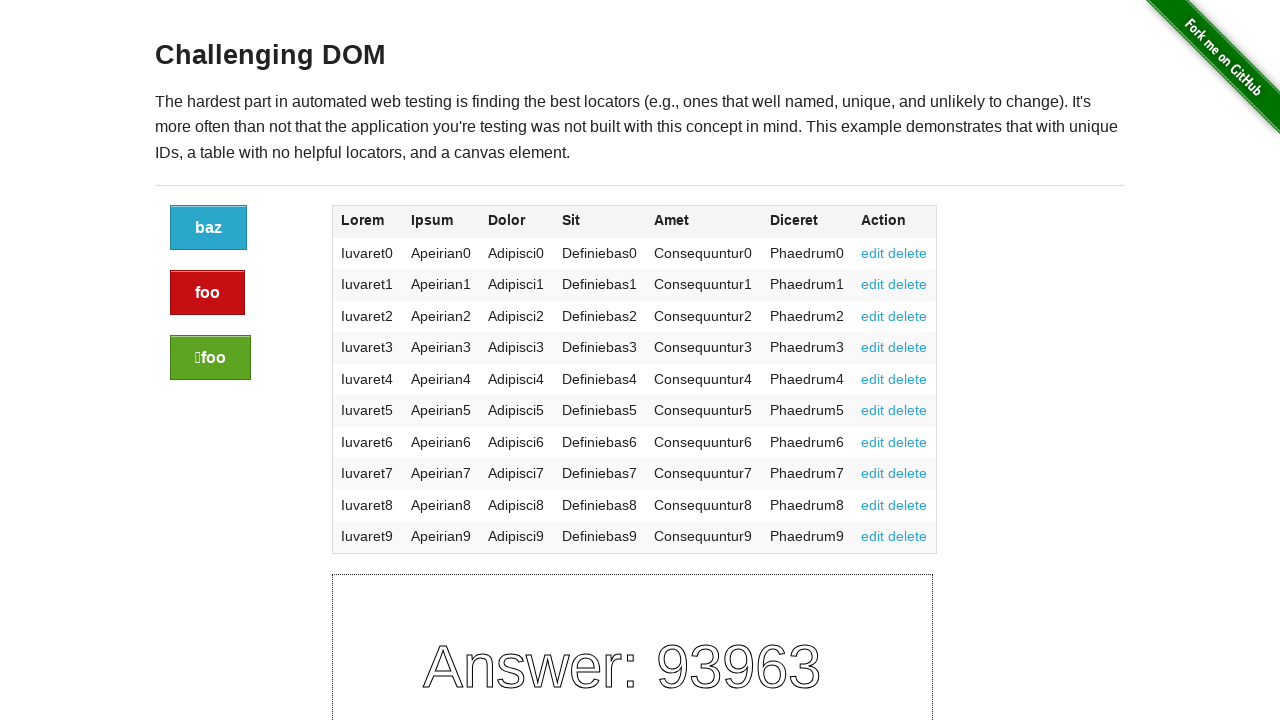

Navigated to the-internet.herokuapp.com/challenging_dom
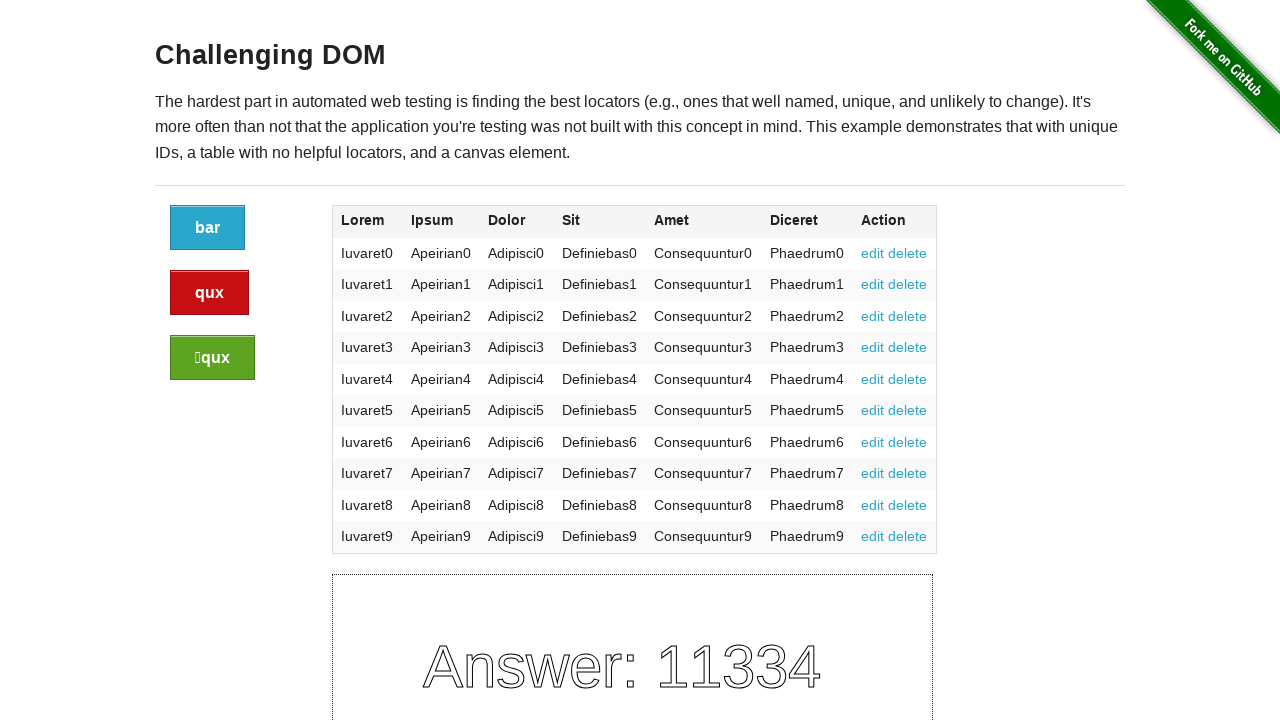

Located canvas element on page
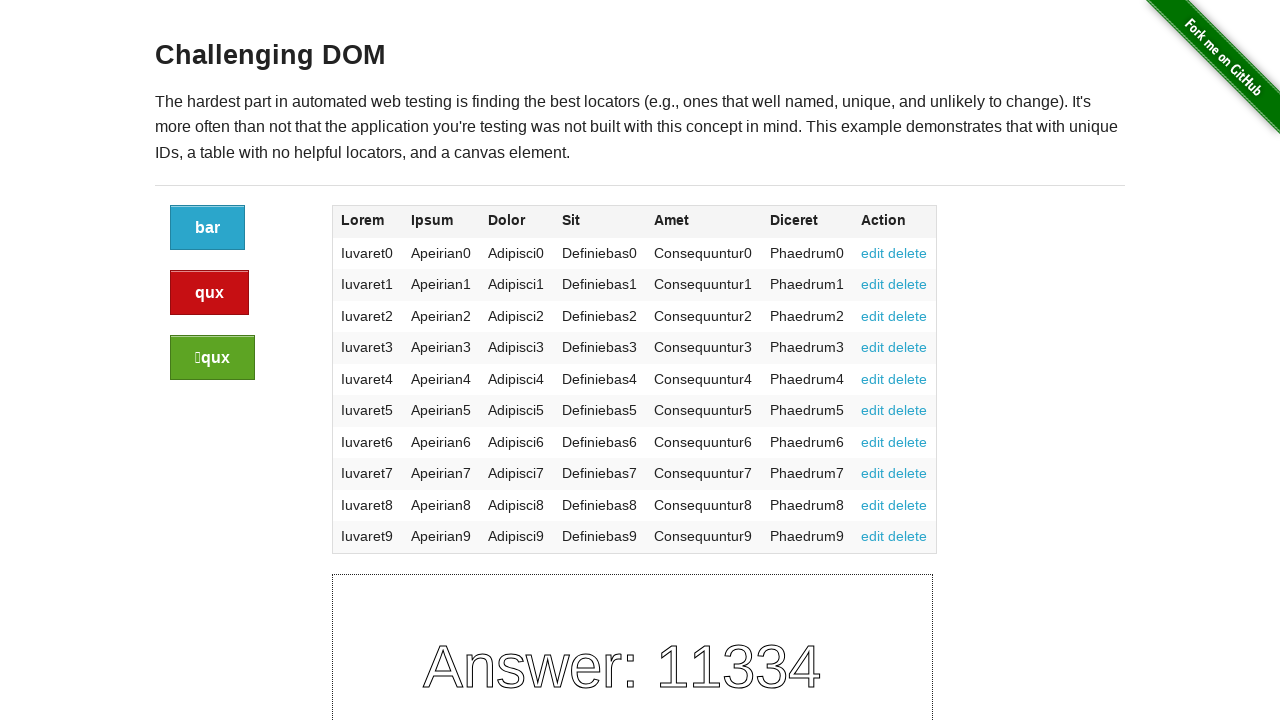

Verified that canvas element is visible
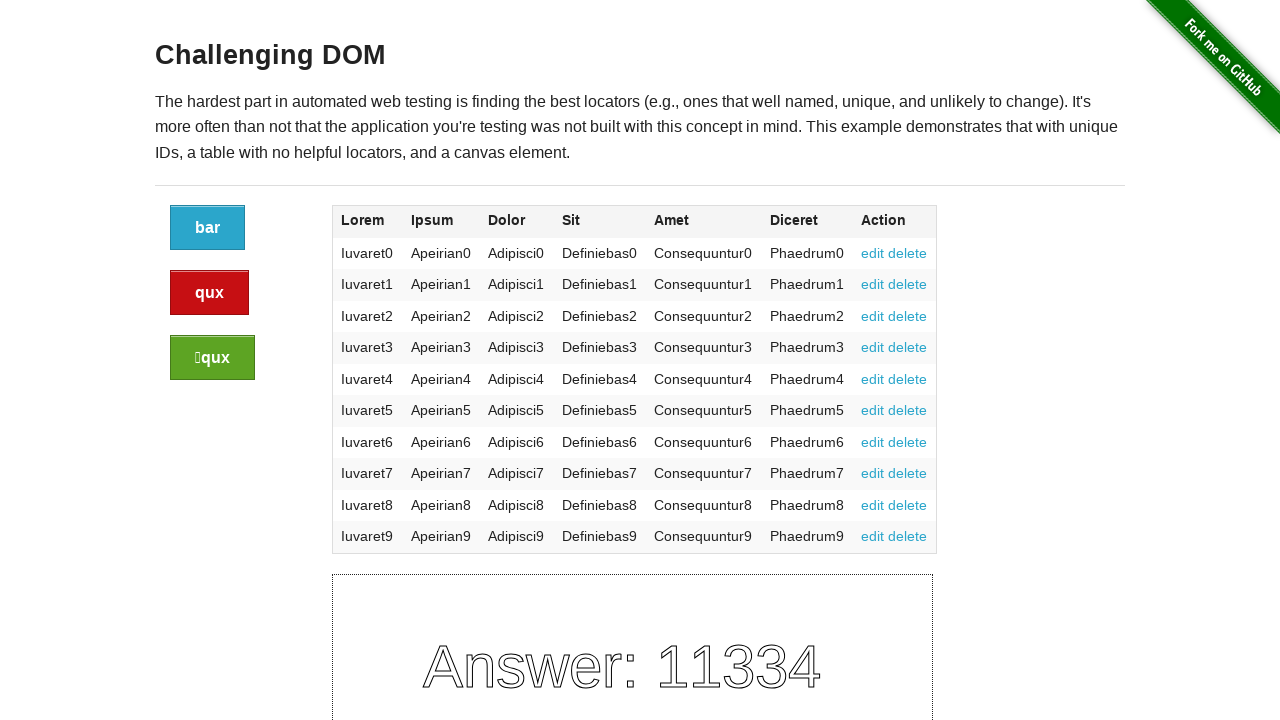

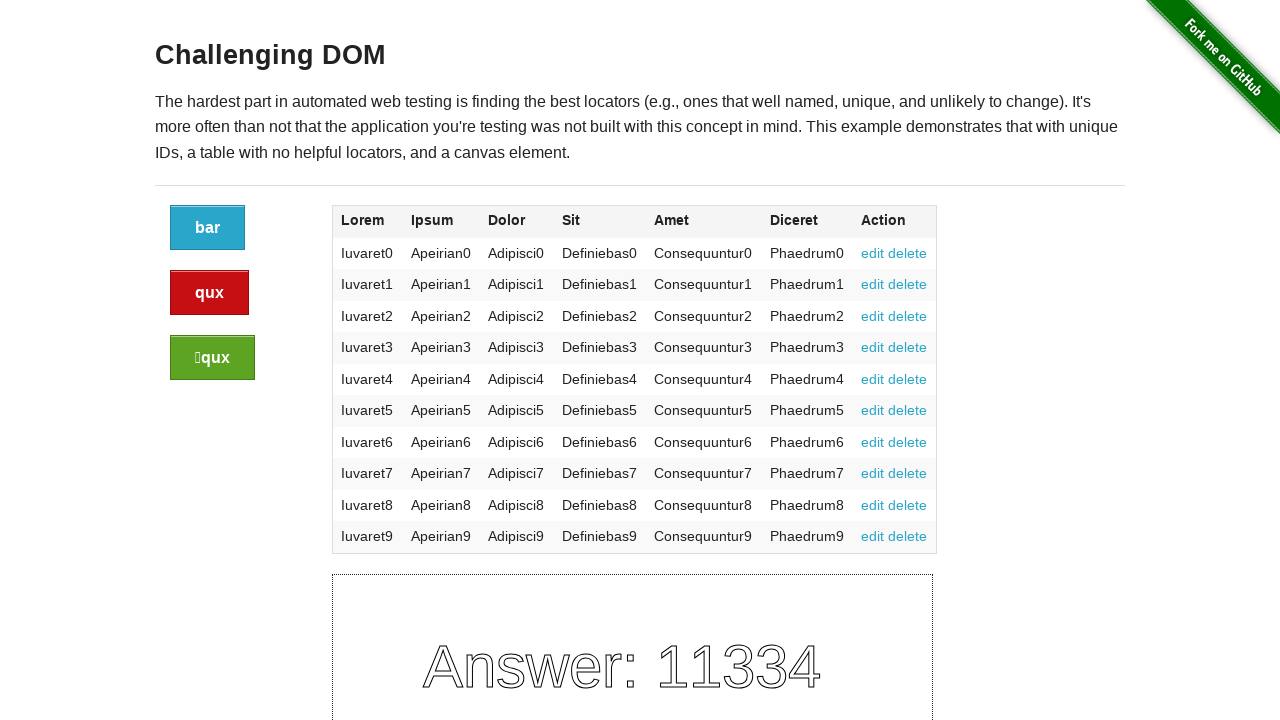